Tests that entering a valid number (65) between 50-100 with a non-perfect square root calculates correctly and shows result in an alert

Starting URL: https://kristinek.github.io/site/tasks/enter_a_number

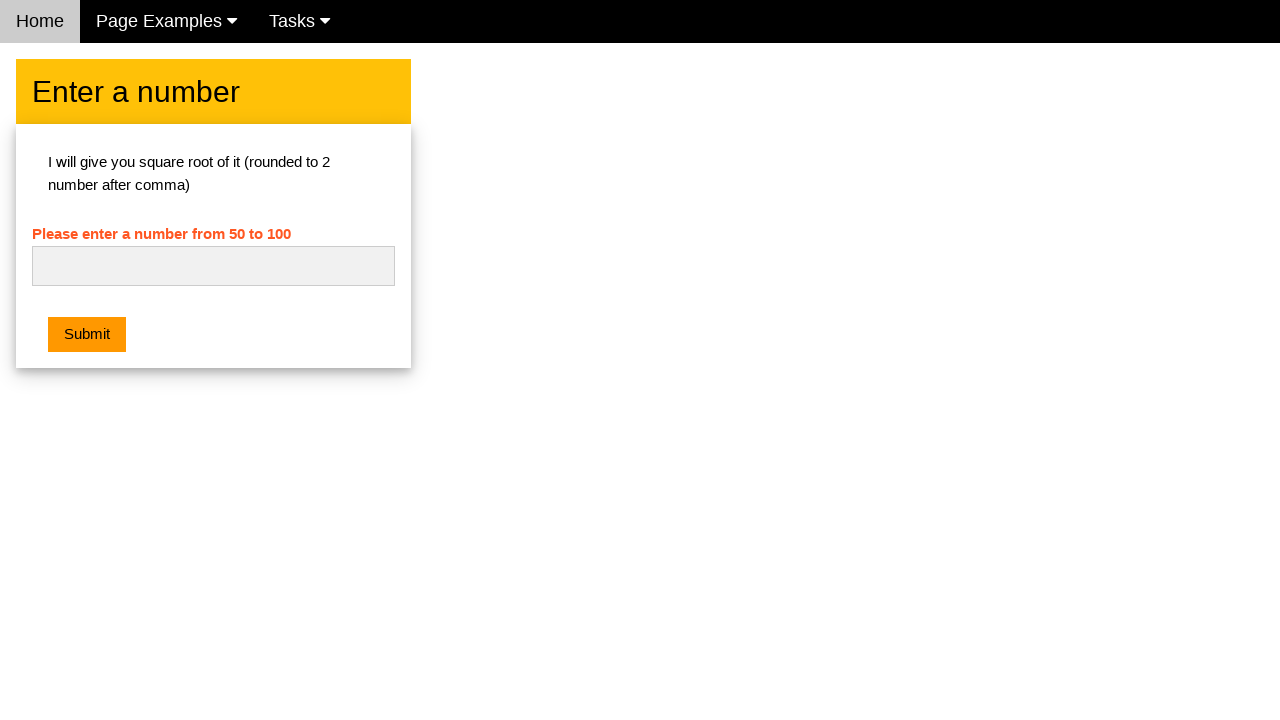

Filled input field with '65' on #numb
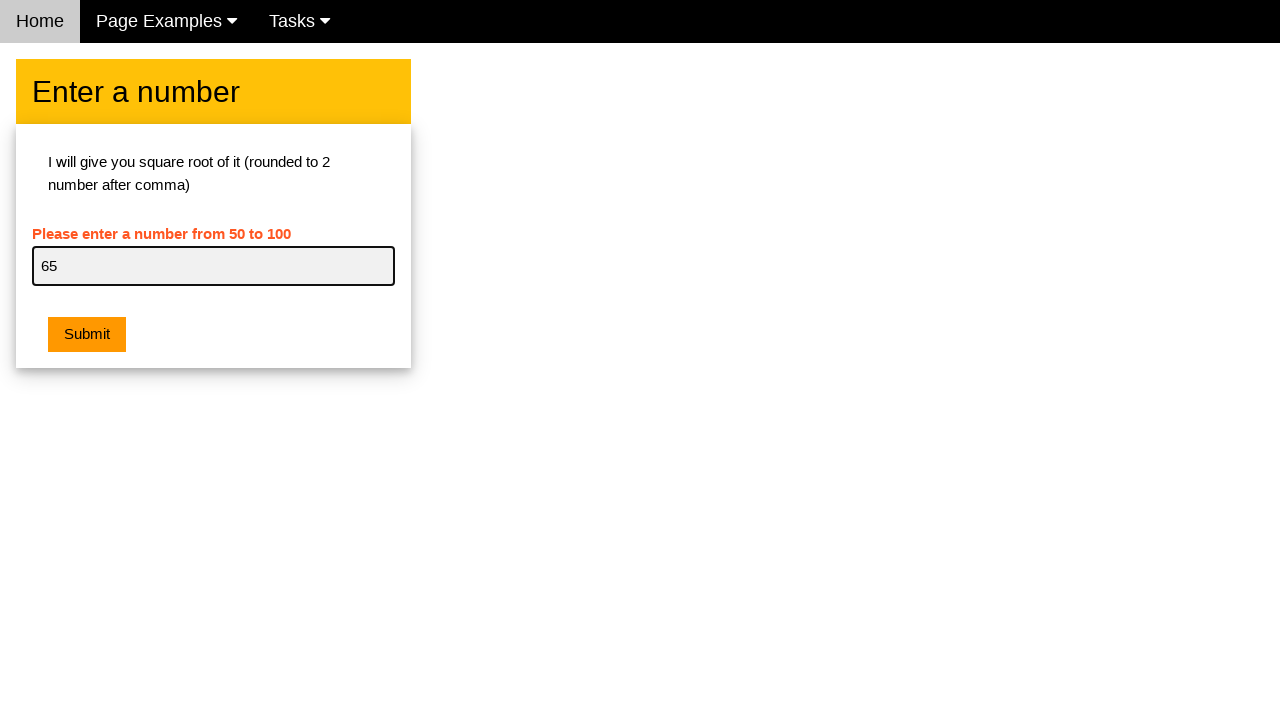

Dialog handler registered
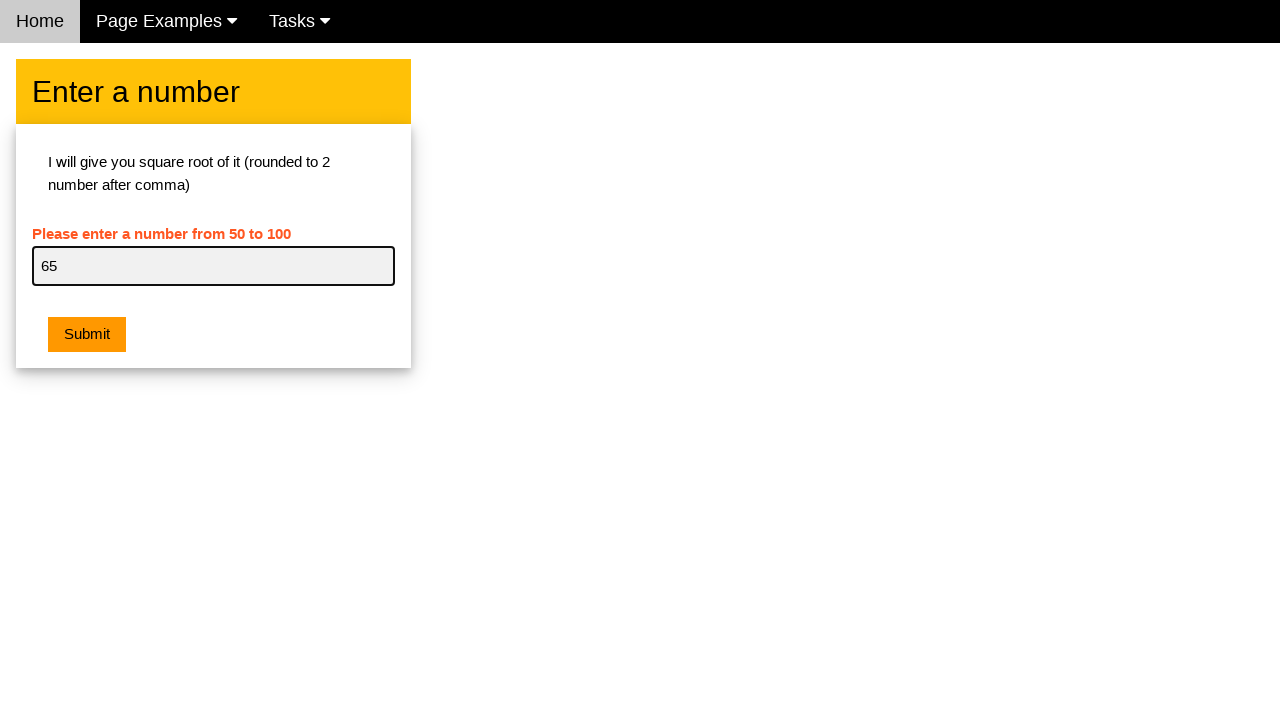

Alert dialog accepted with correct message: 'Square root of 65 is 8.06' at (87, 335) on .w3-btn
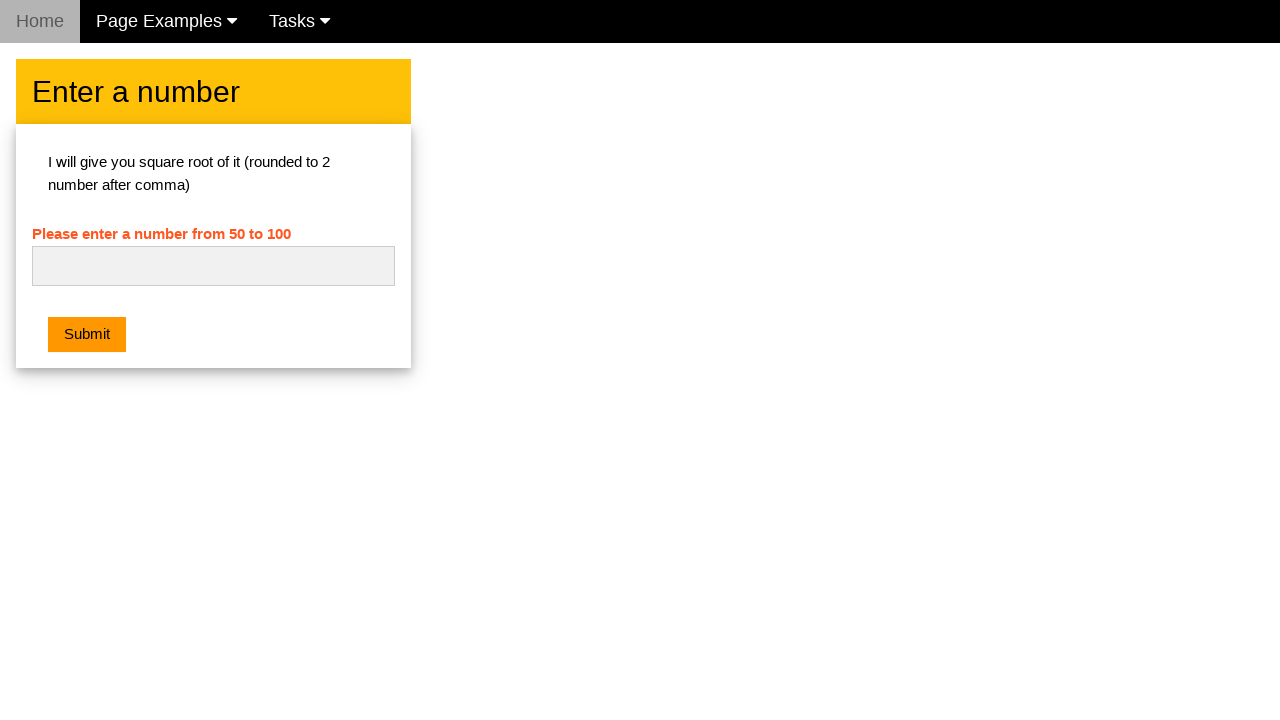

Clicked submit button to calculate square root
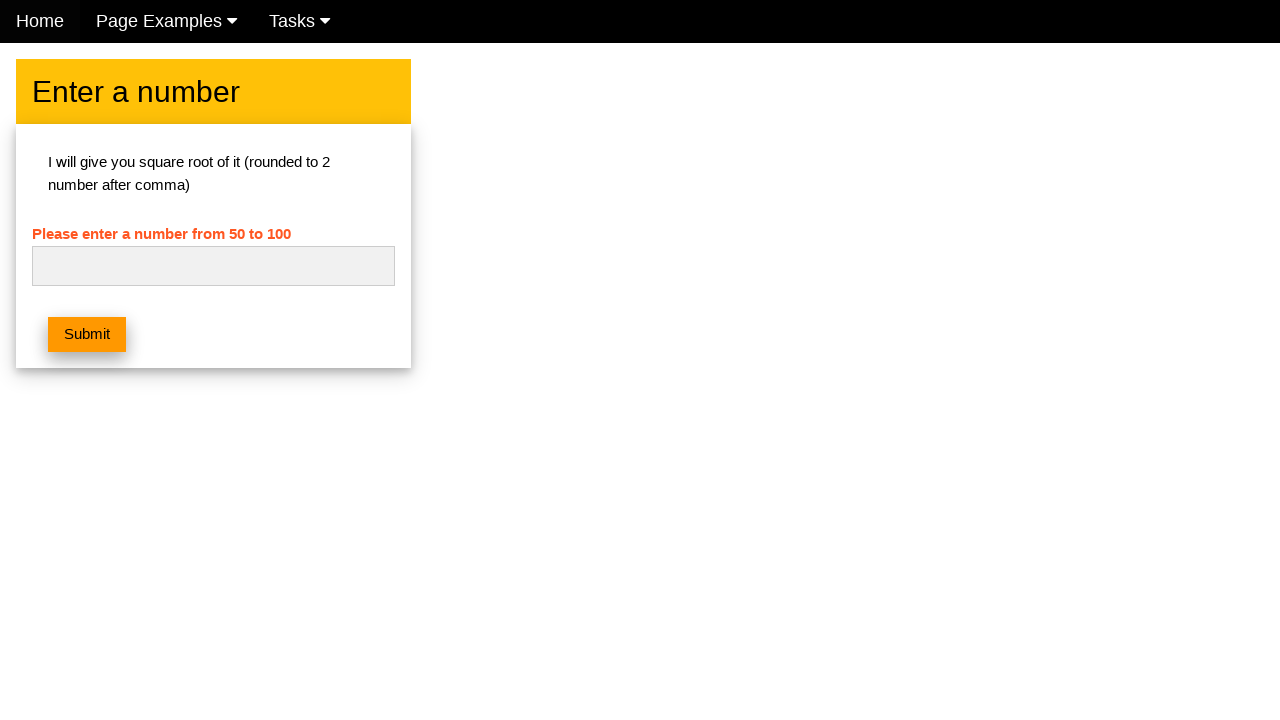

Retrieved error message text content
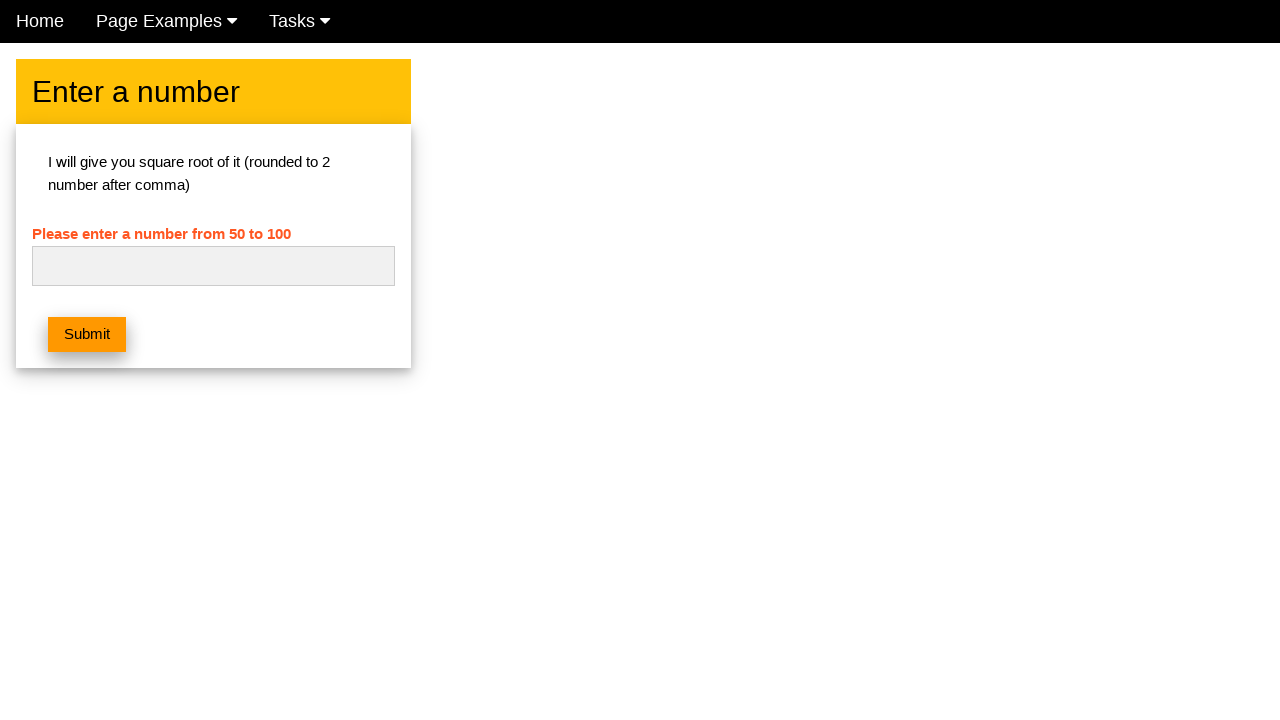

Verified no error message displayed
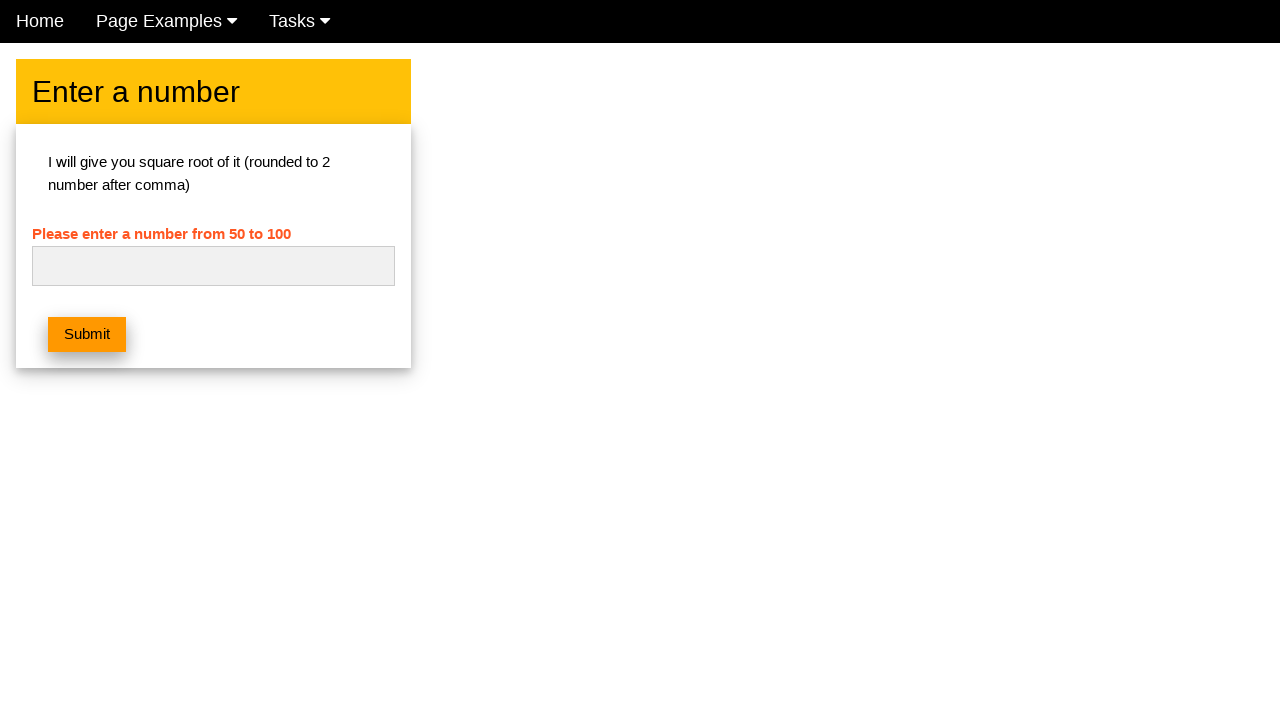

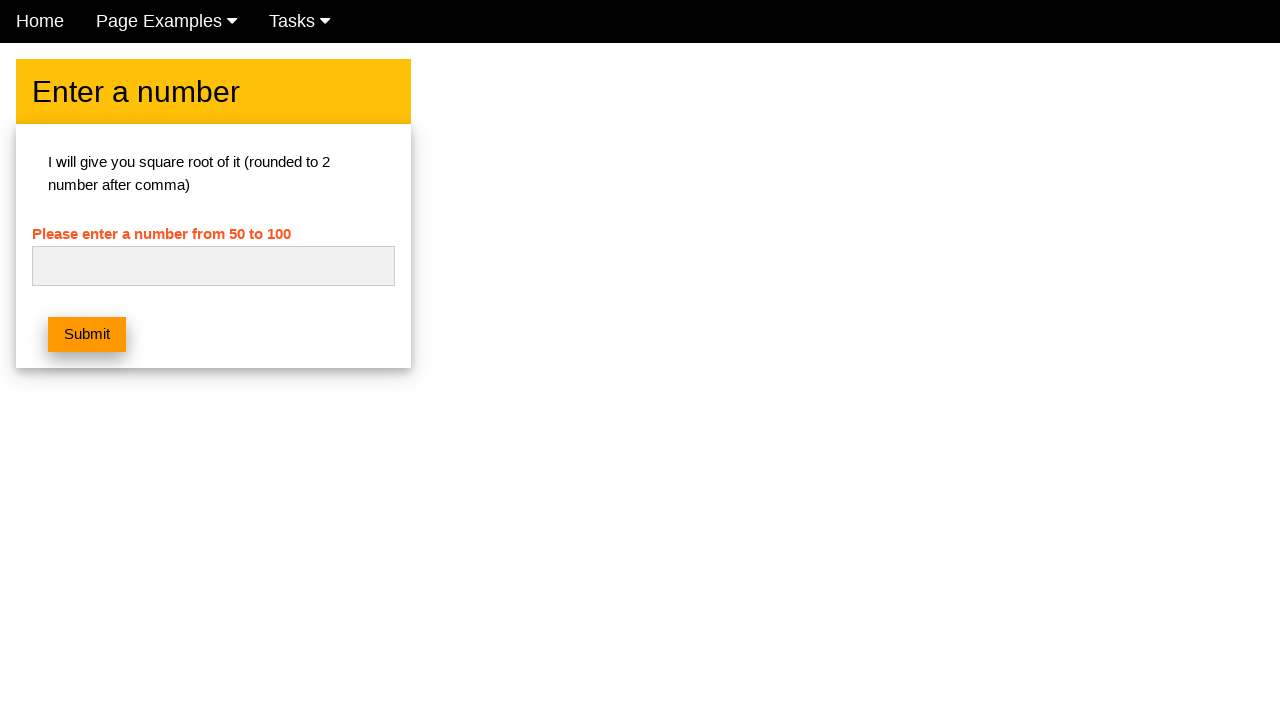